Tests that other controls are hidden when editing a todo item

Starting URL: https://demo.playwright.dev/todomvc

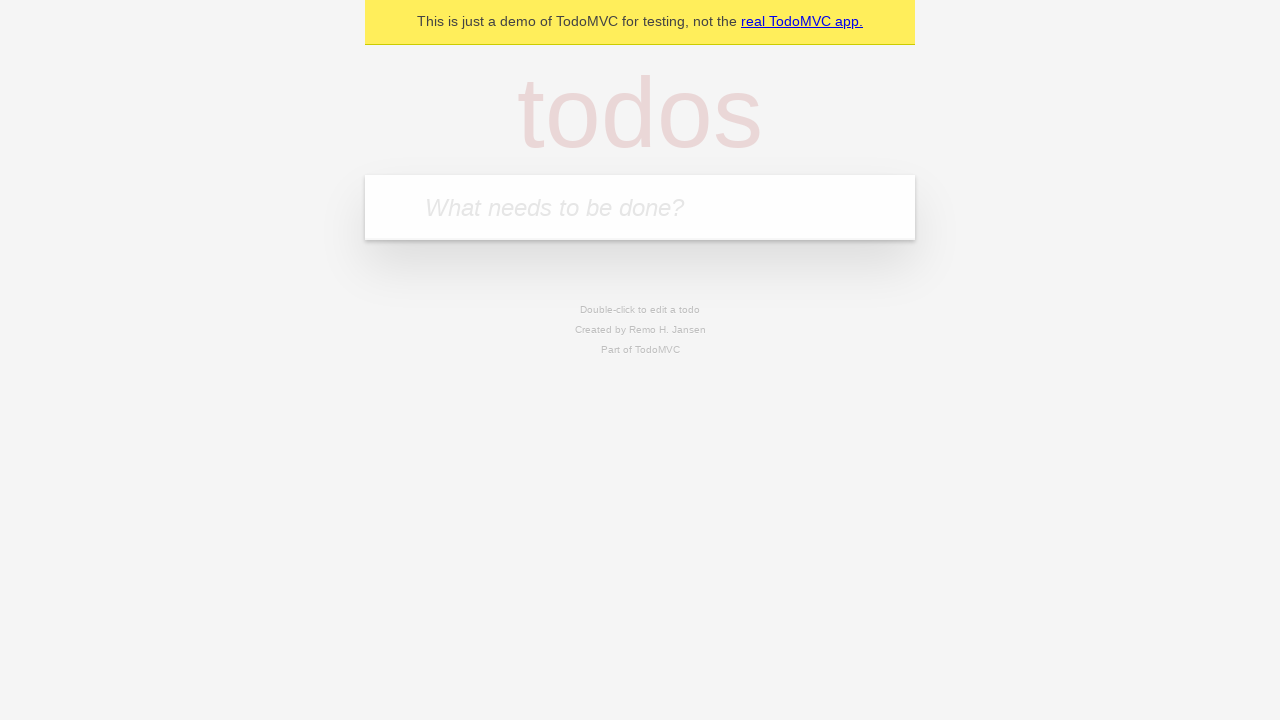

Filled todo input field with 'watch monty python' on internal:attr=[placeholder="What needs to be done?"i]
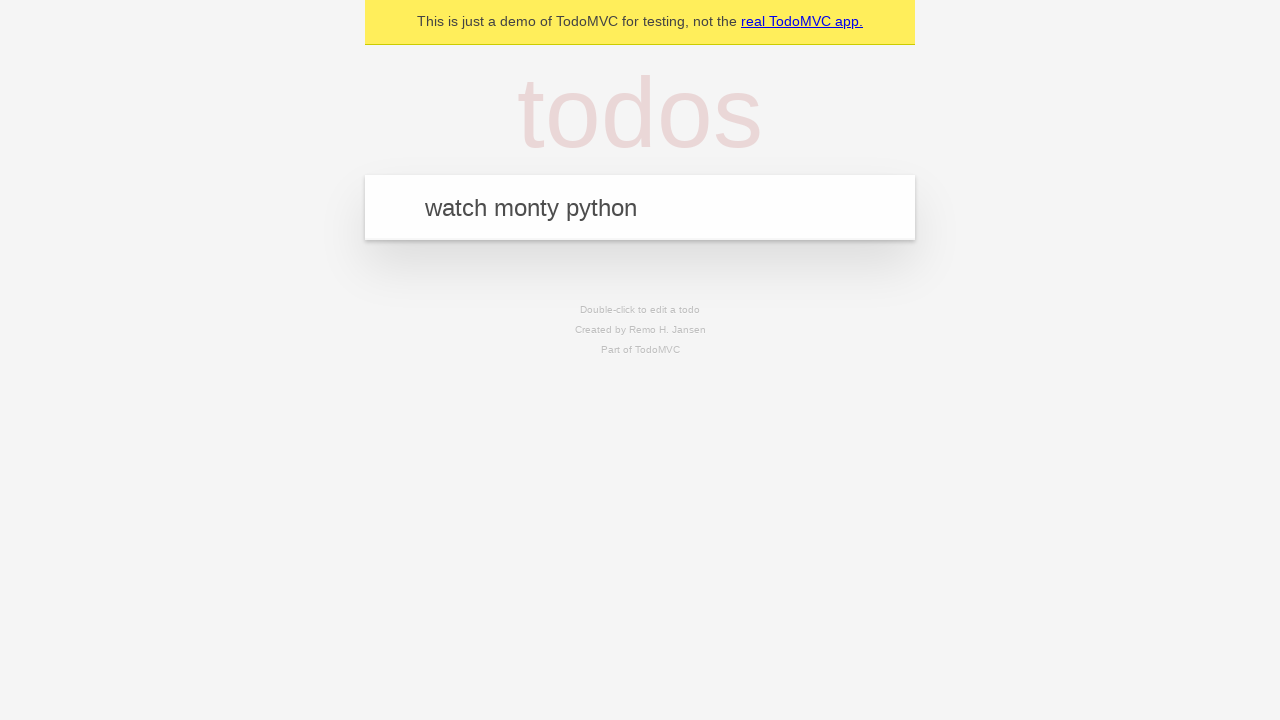

Pressed Enter to create todo 'watch monty python' on internal:attr=[placeholder="What needs to be done?"i]
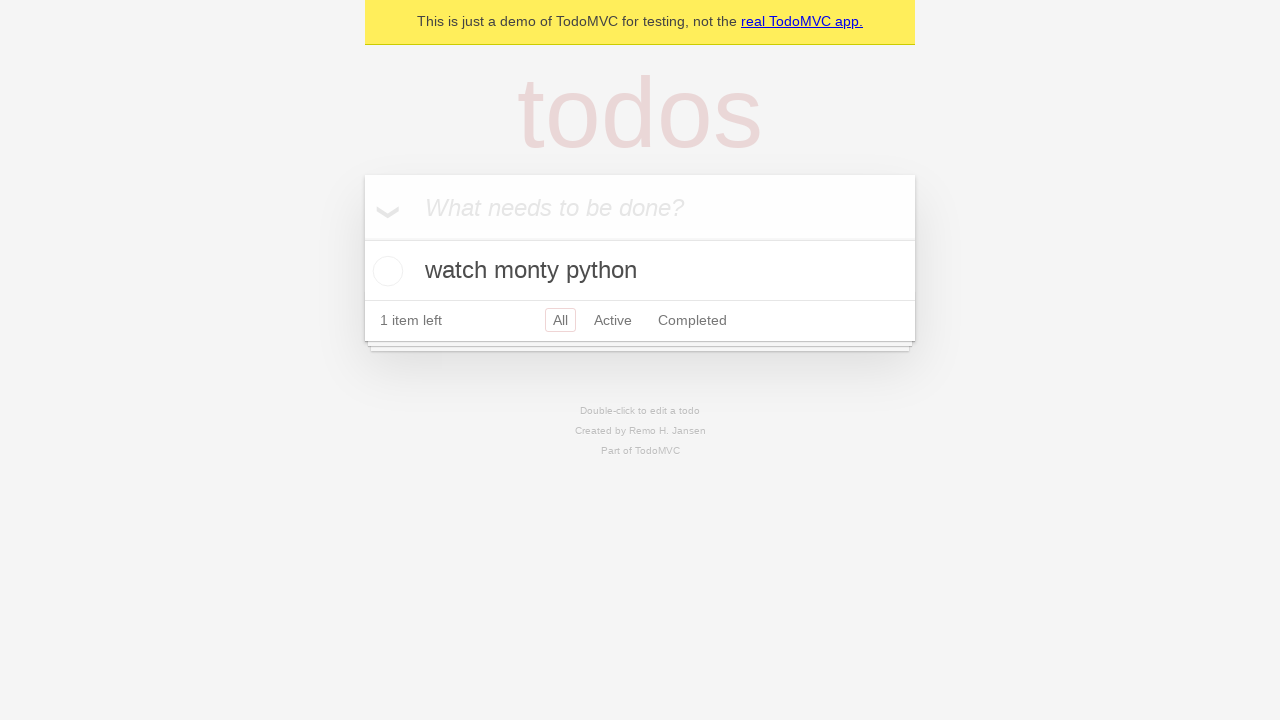

Filled todo input field with 'feed the cat' on internal:attr=[placeholder="What needs to be done?"i]
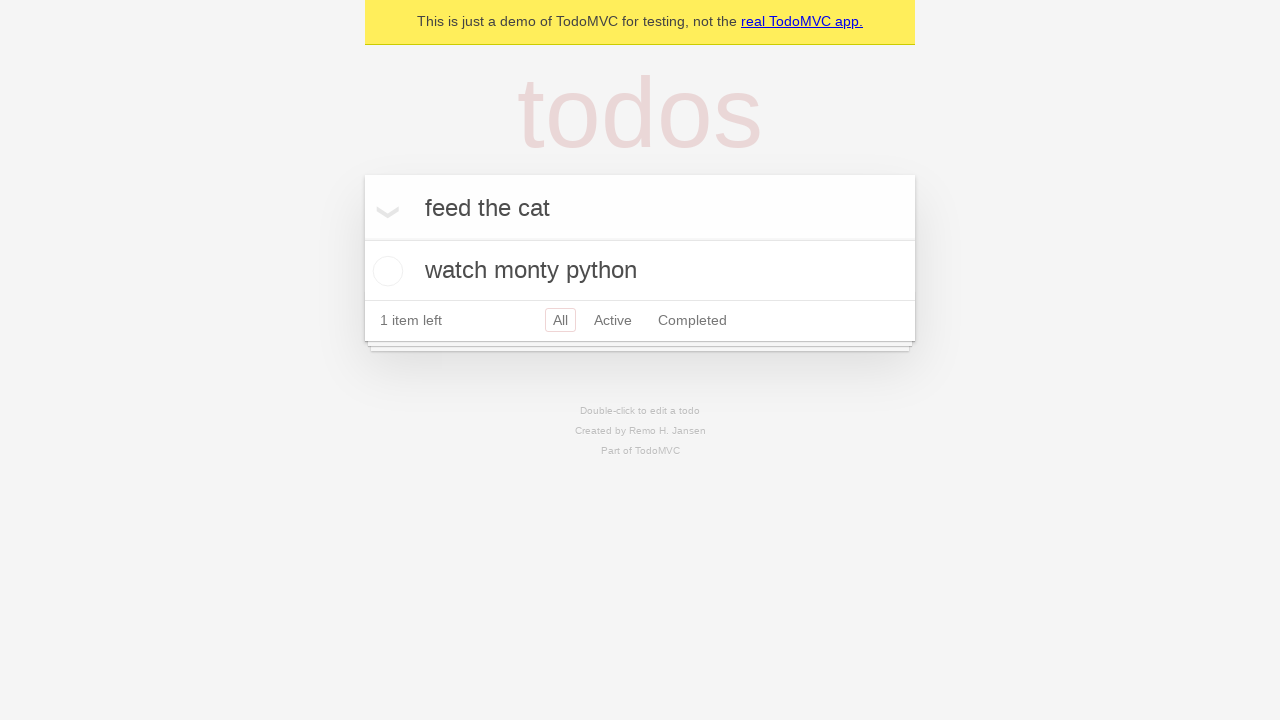

Pressed Enter to create todo 'feed the cat' on internal:attr=[placeholder="What needs to be done?"i]
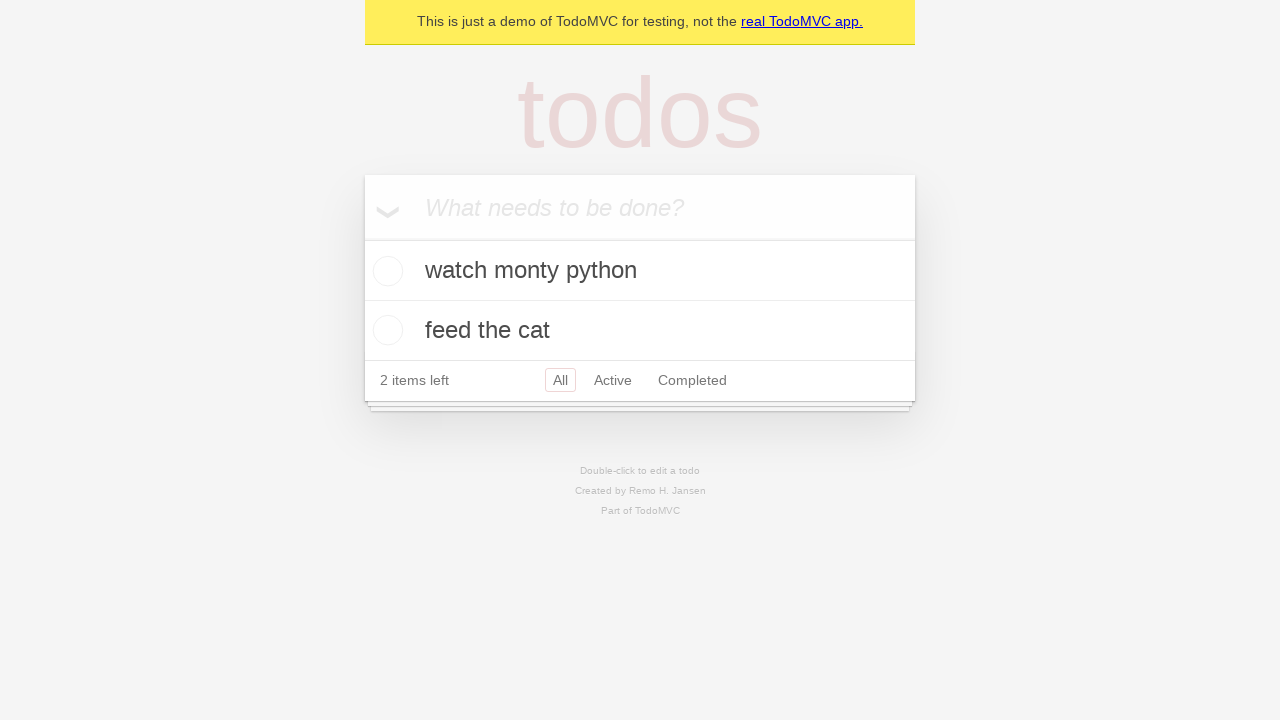

Filled todo input field with 'book a doctors appointment' on internal:attr=[placeholder="What needs to be done?"i]
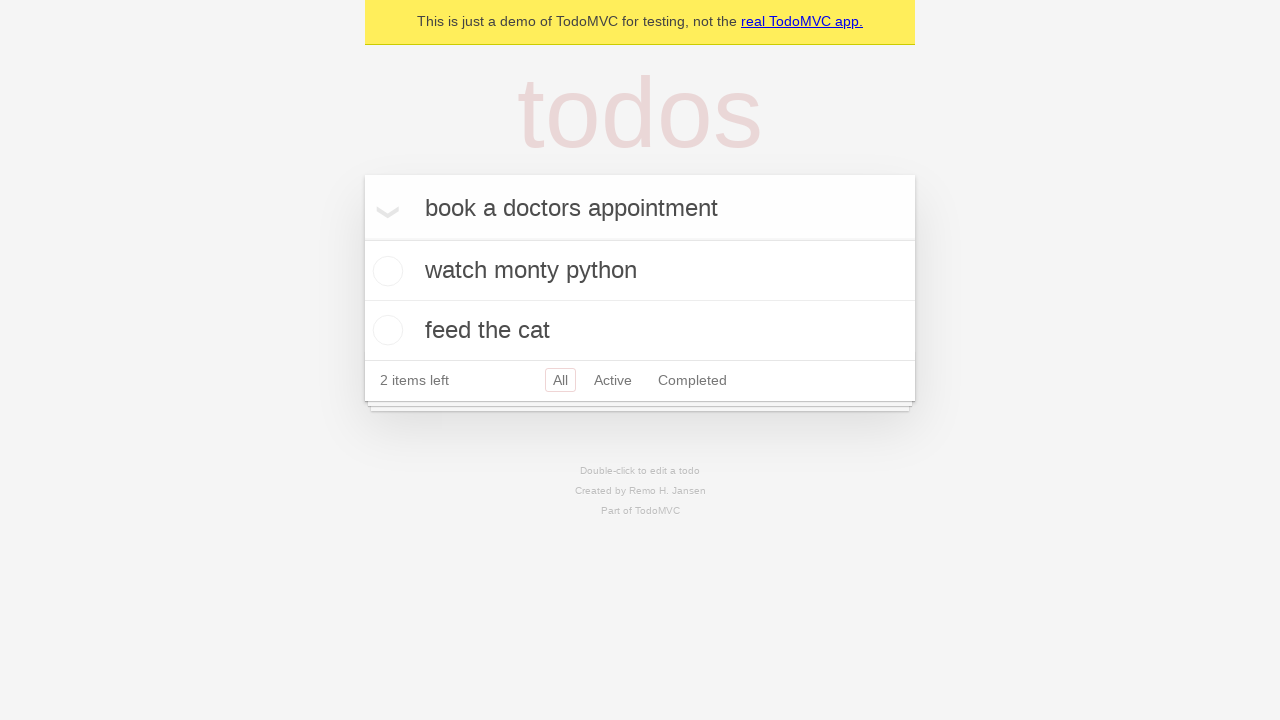

Pressed Enter to create todo 'book a doctors appointment' on internal:attr=[placeholder="What needs to be done?"i]
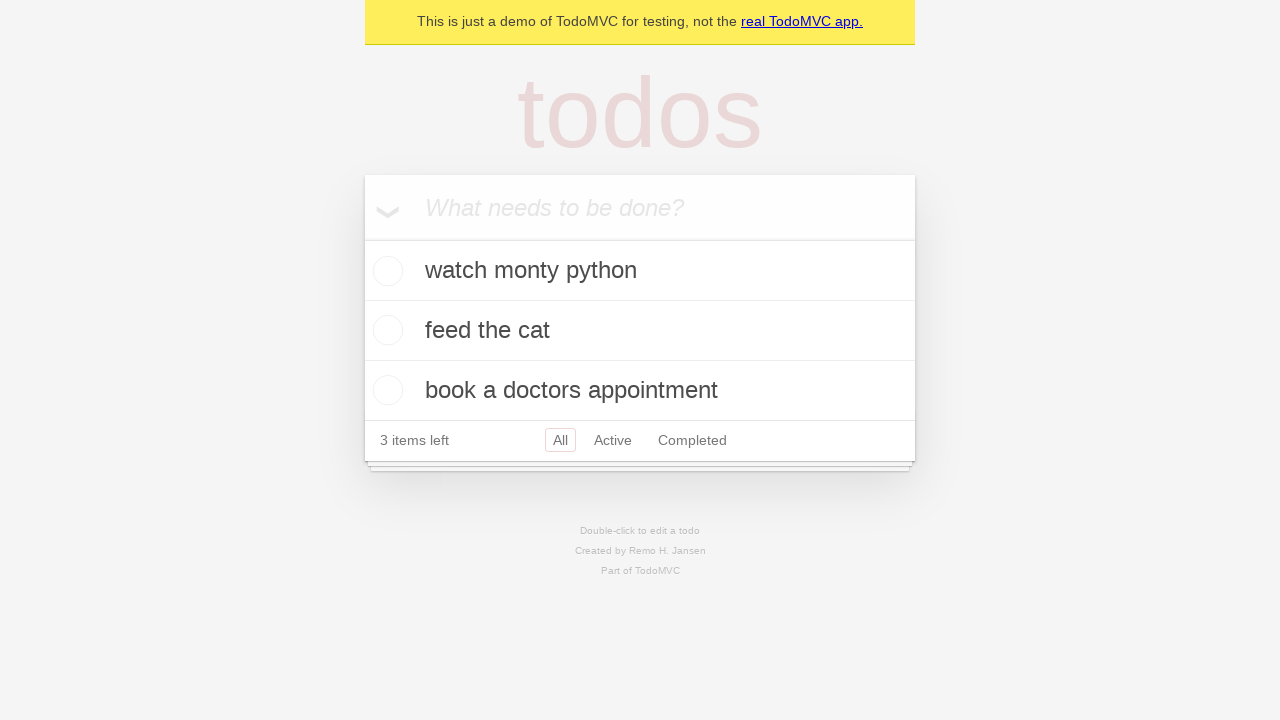

Double-clicked second todo item to enter edit mode at (640, 331) on internal:testid=[data-testid="todo-item"s] >> nth=1
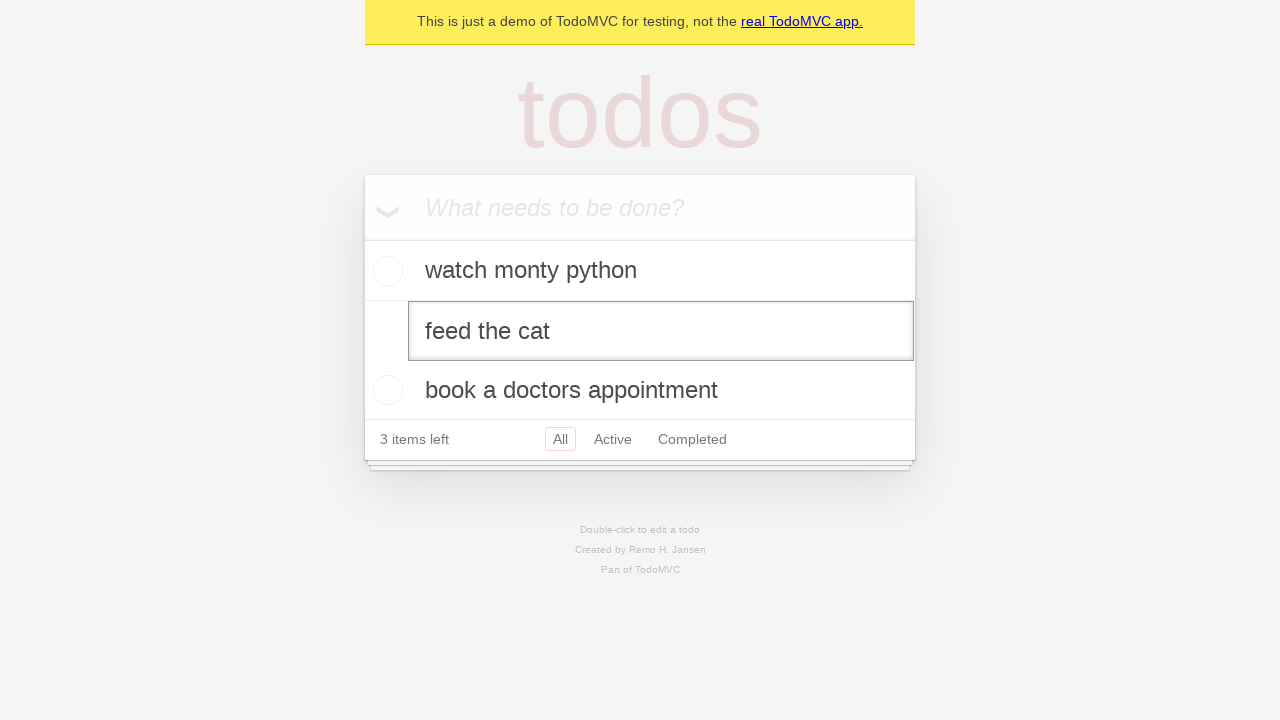

Edit textbox appeared, confirming edit mode is active
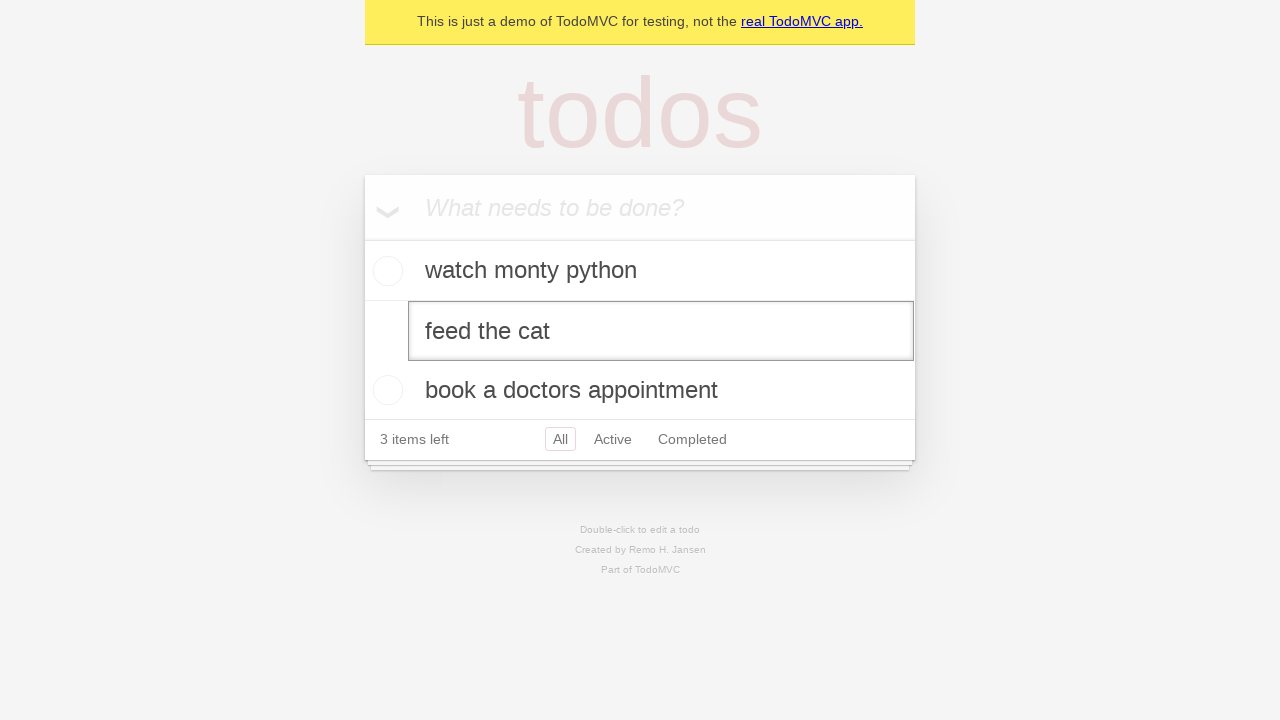

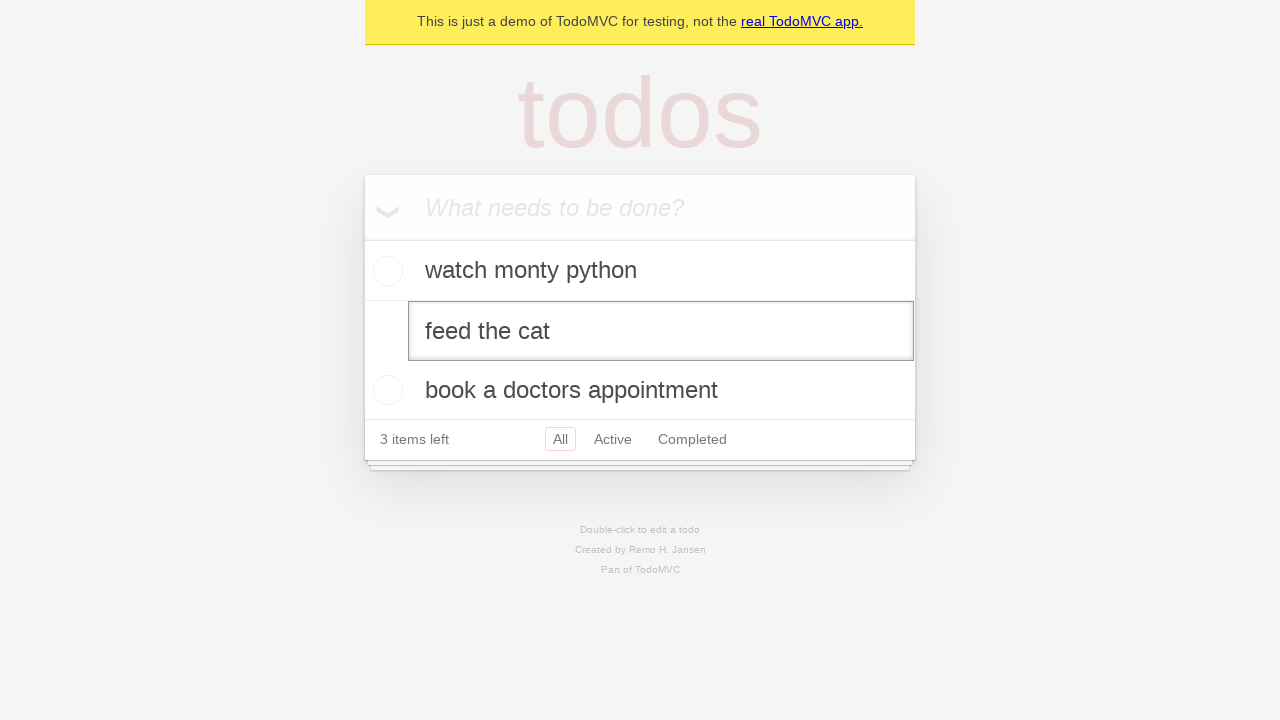